Tests Ajio e-commerce site by searching for "Bags", applying gender filter for "Men", selecting "Fashion Bags" category, and verifying results are displayed.

Starting URL: https://www.ajio.com/

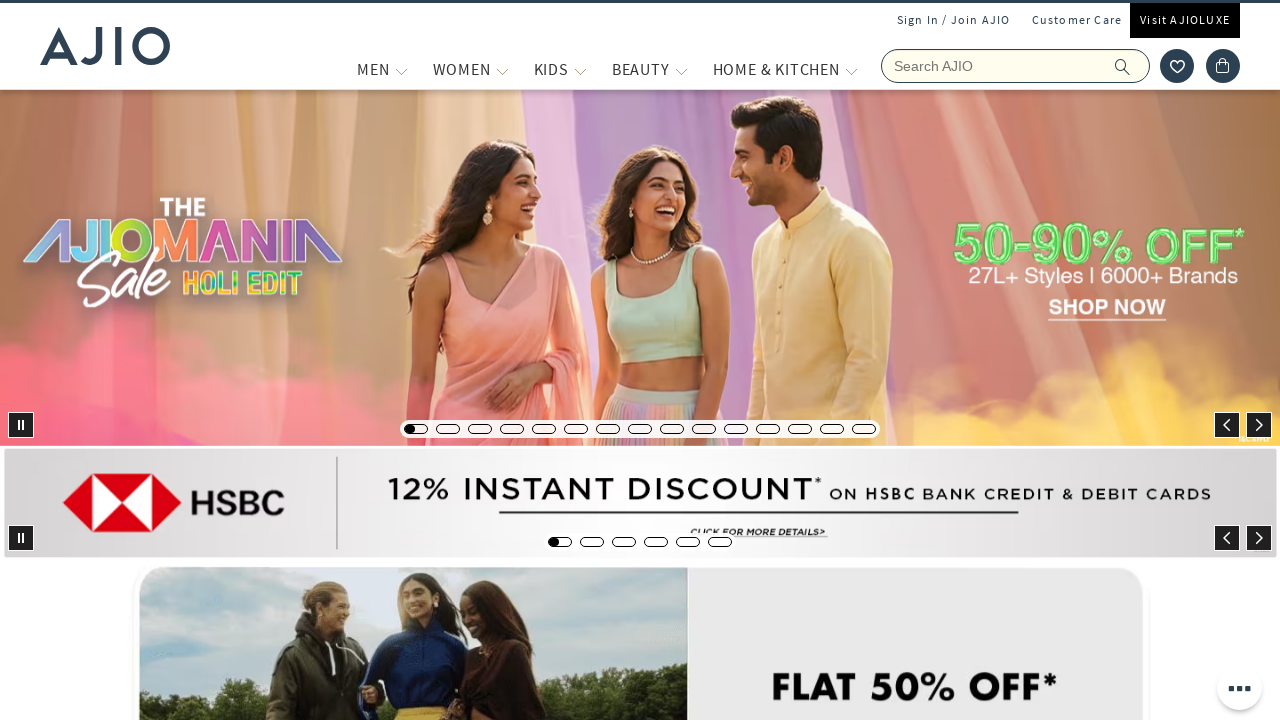

Filled search field with 'Bags' on input[name='searchVal']
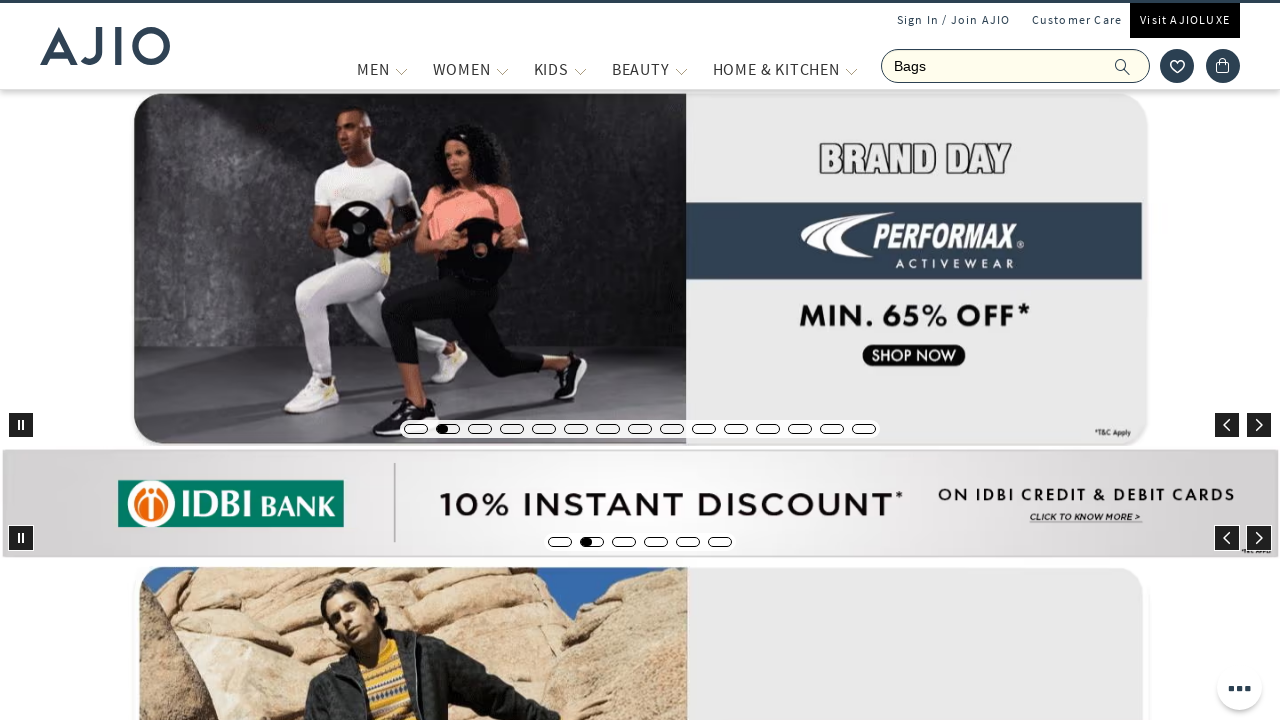

Pressed Enter to search for Bags on input[name='searchVal']
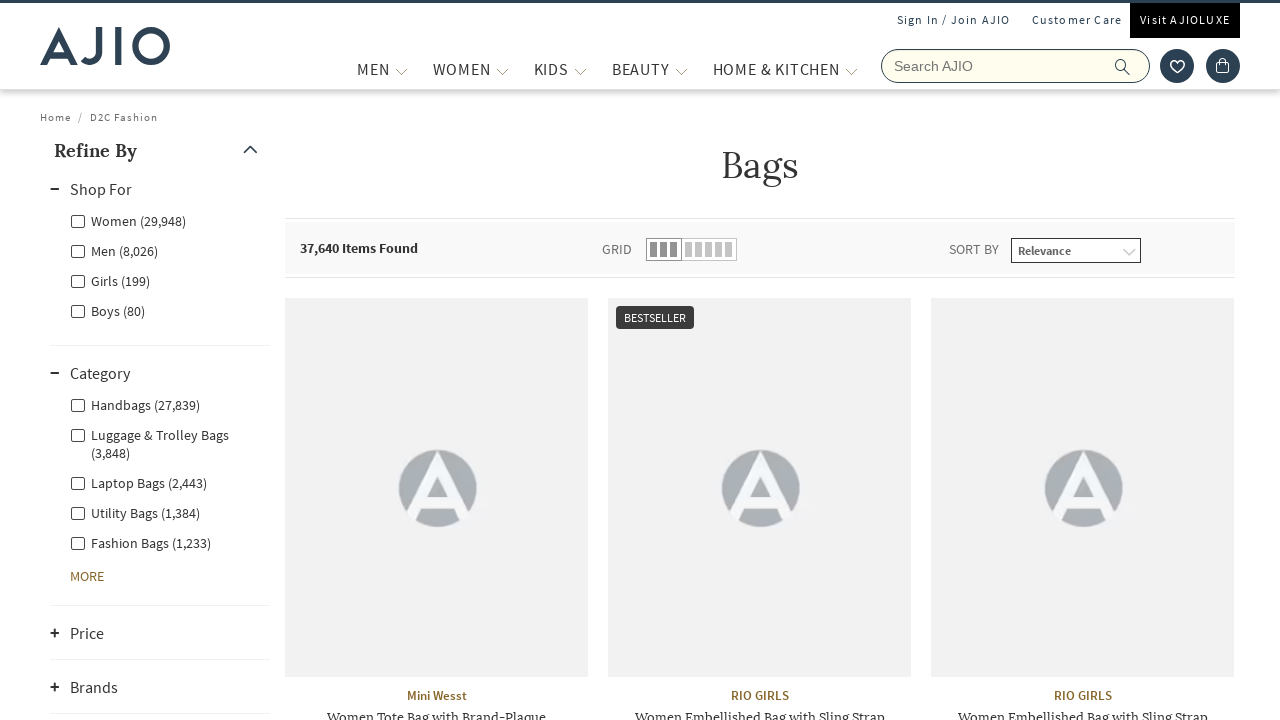

Search results loaded, Men filter visible
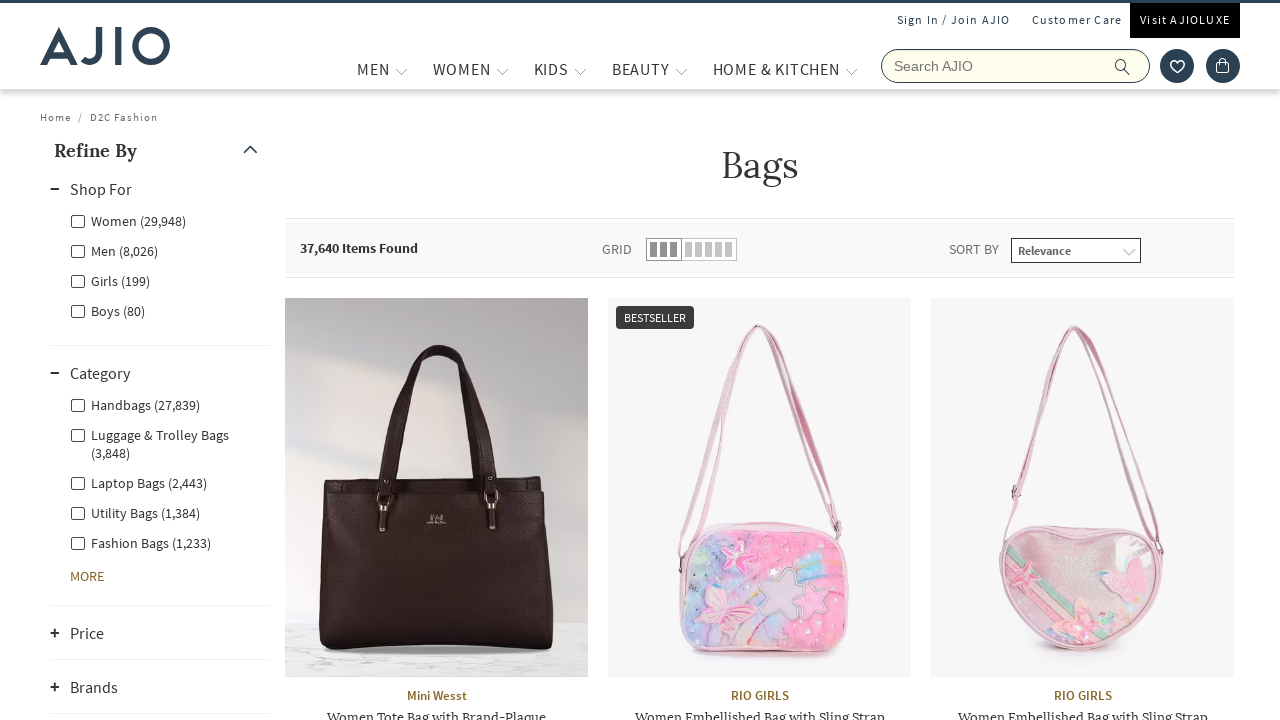

Clicked 'Men' gender filter at (114, 250) on xpath=//label[contains(text(),'Men')]
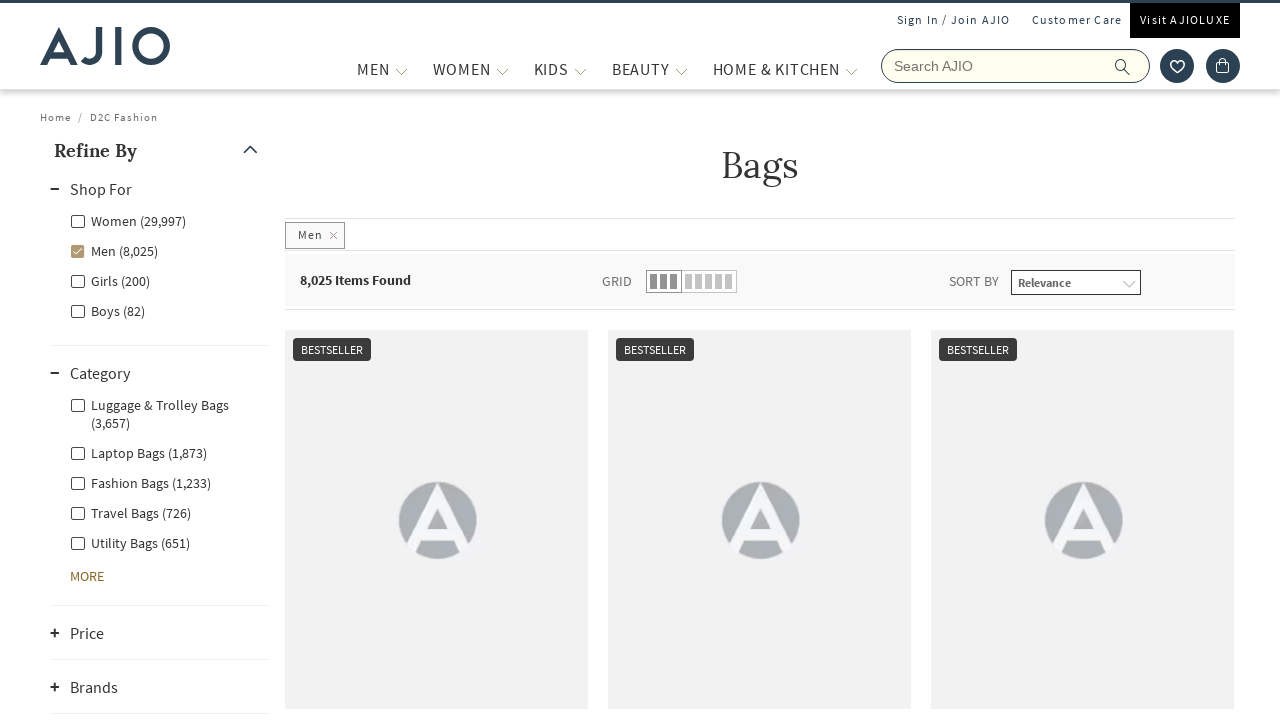

Waited for Men filter to apply
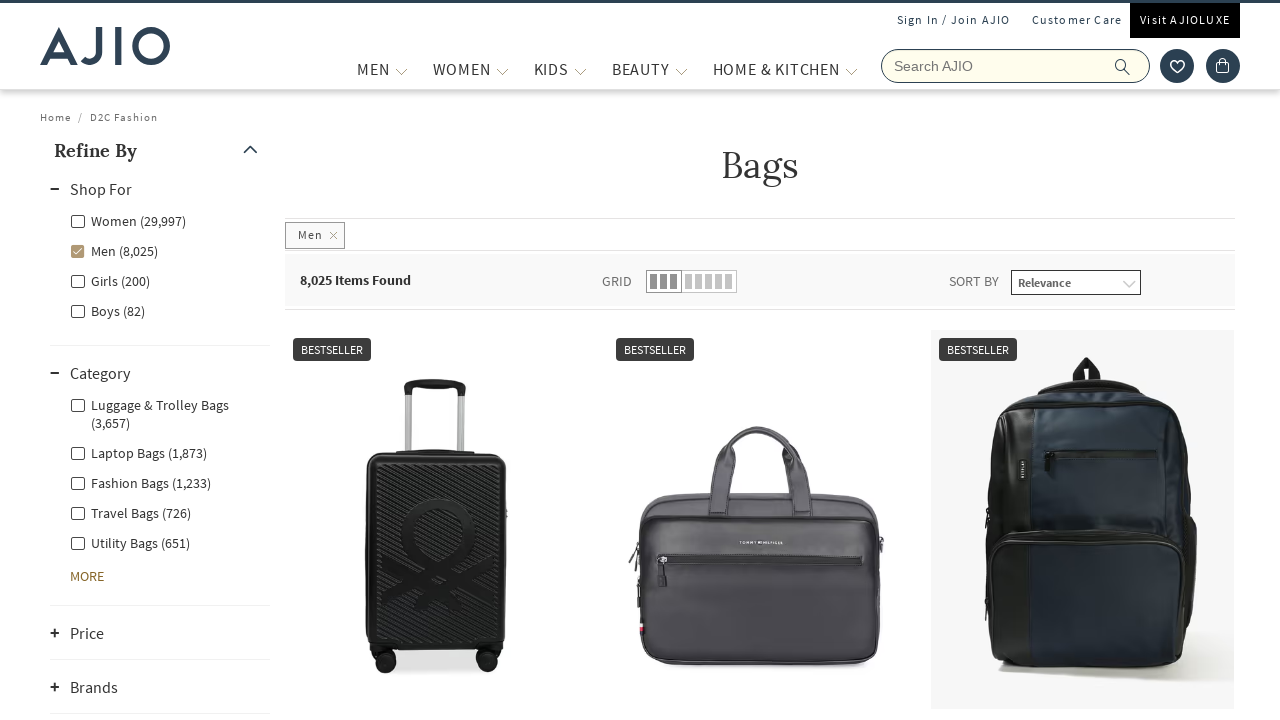

Clicked 'Fashion Bags' category filter at (140, 482) on xpath=//label[@for='Men - Fashion Bags']
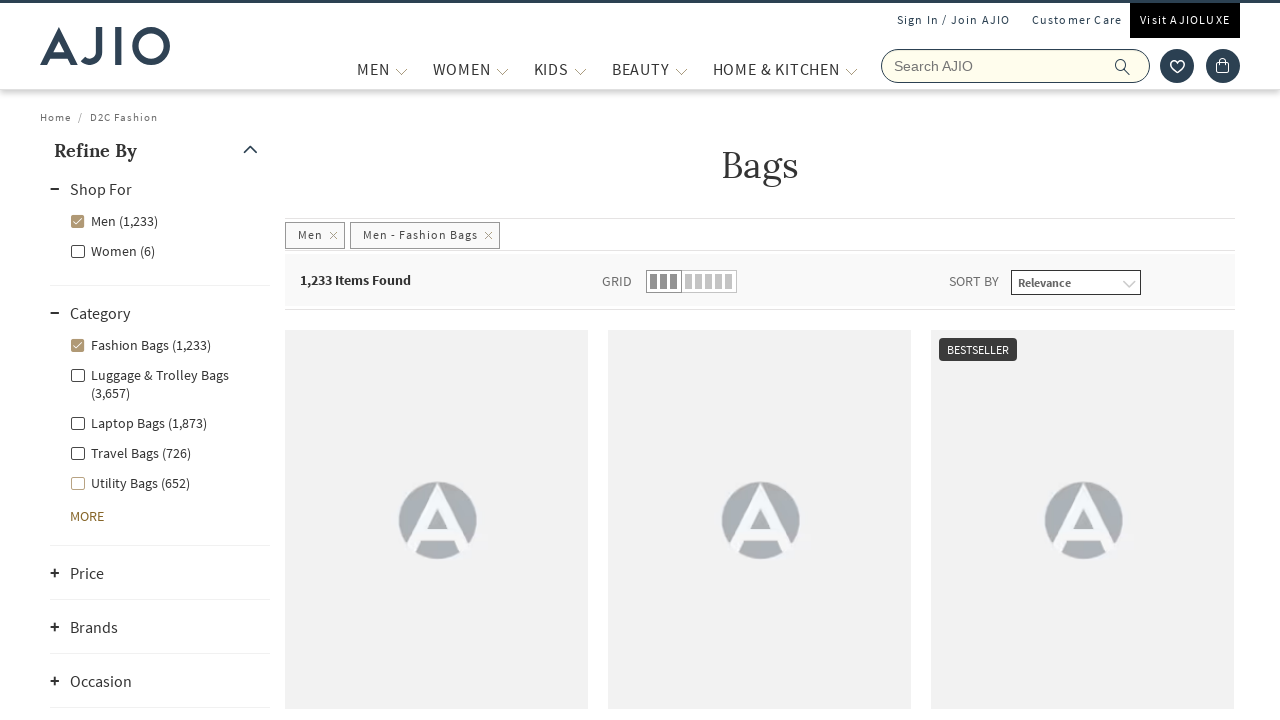

Waited for Fashion Bags filter to apply
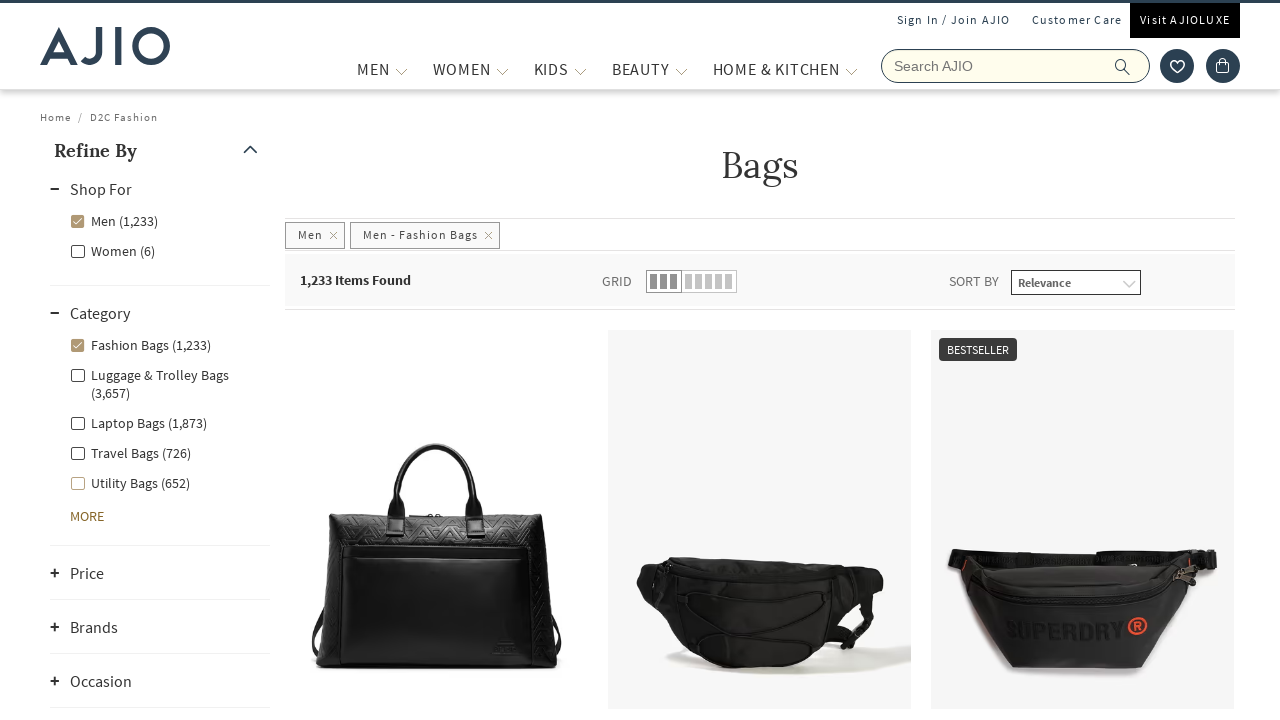

Verified items count is displayed
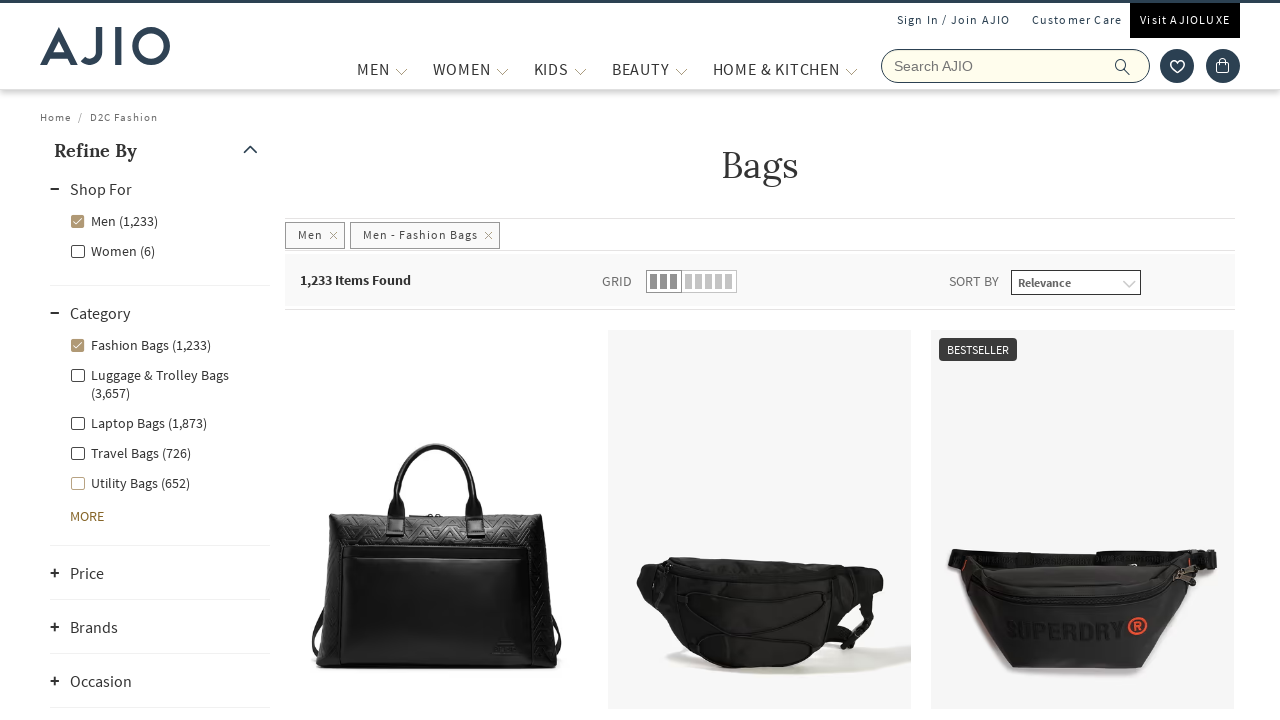

Verified brand products are displayed
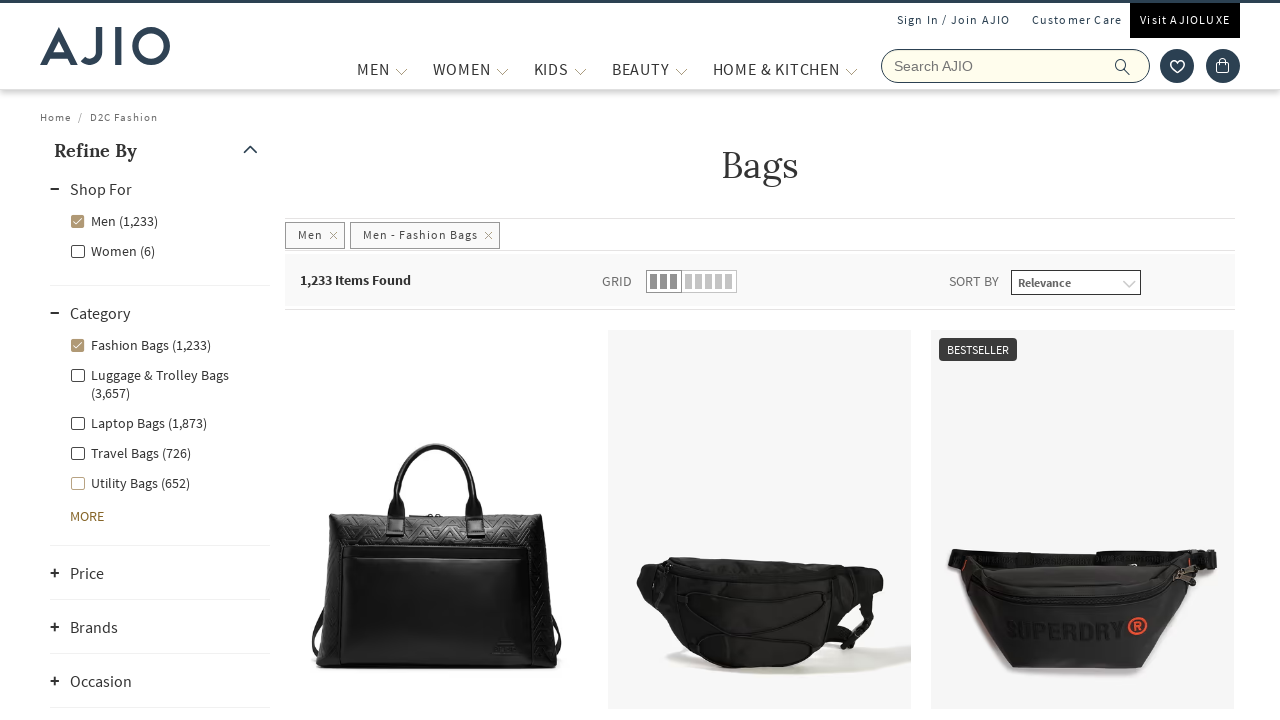

Verified bag names are displayed
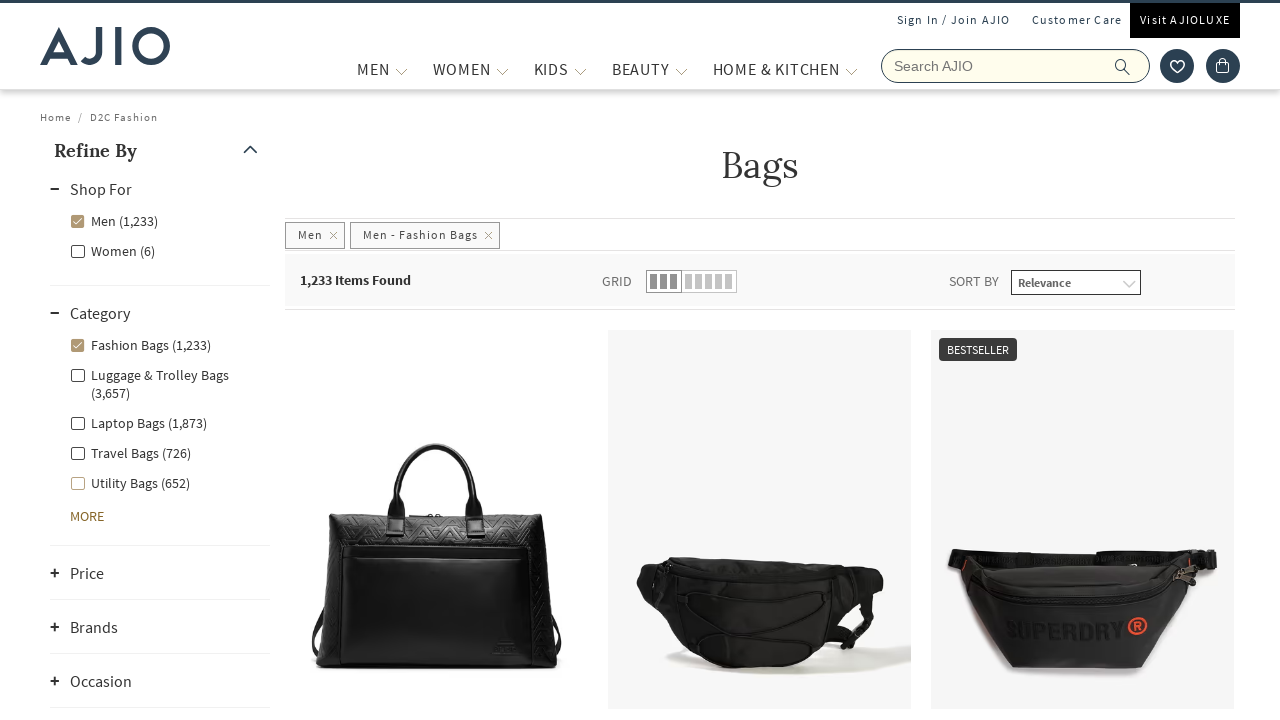

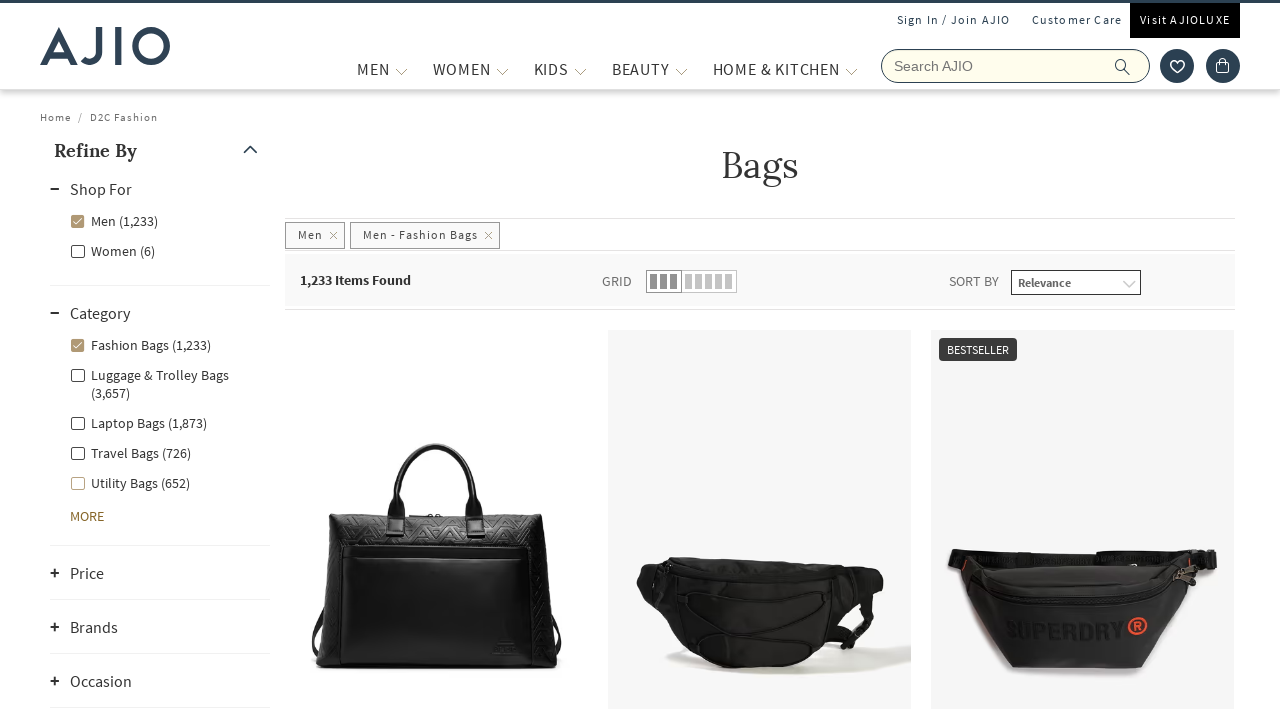